Tests file upload functionality by selecting a file and submitting the upload form

Starting URL: https://the-internet.herokuapp.com/upload

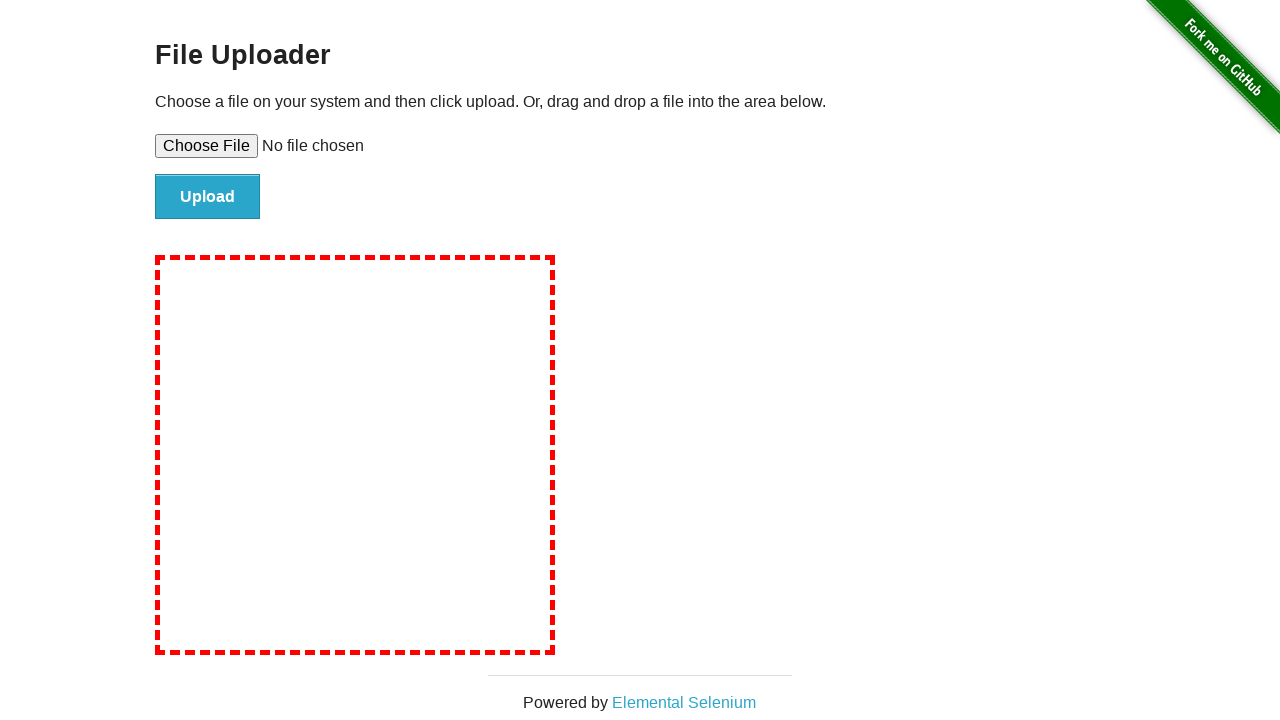

Selected temporary PDF file for upload
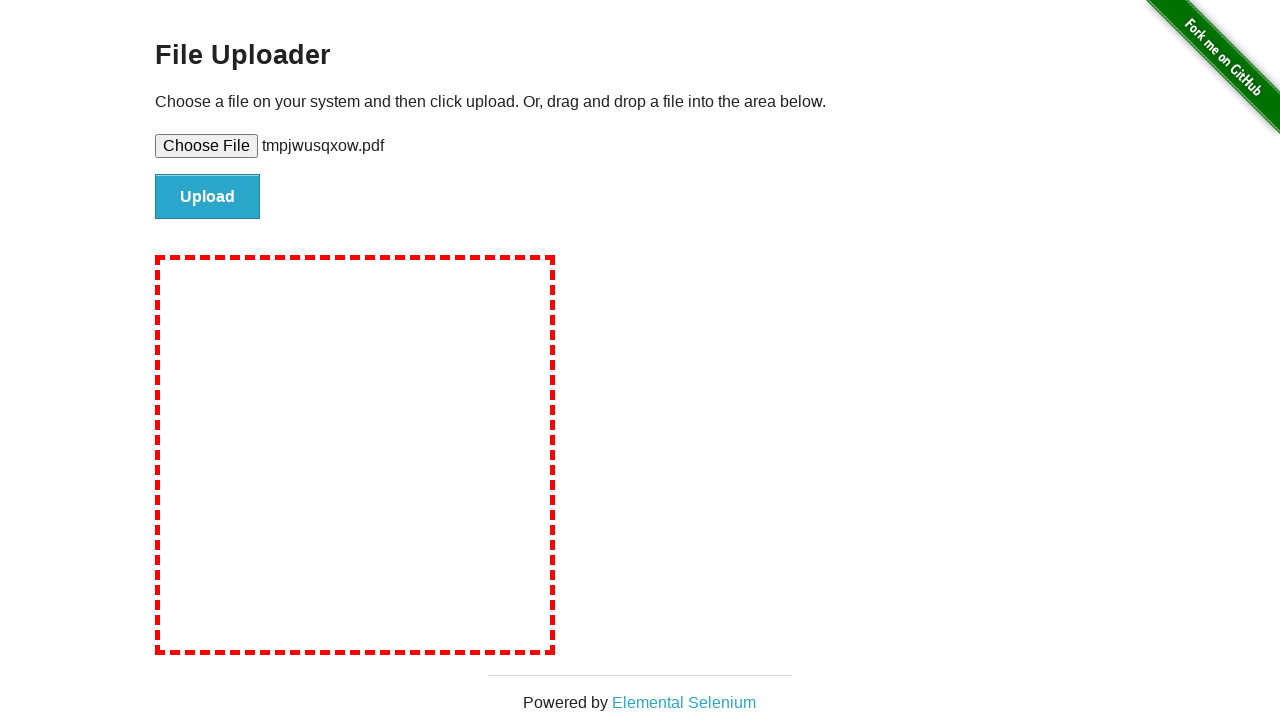

Clicked file upload submit button at (208, 197) on #file-submit
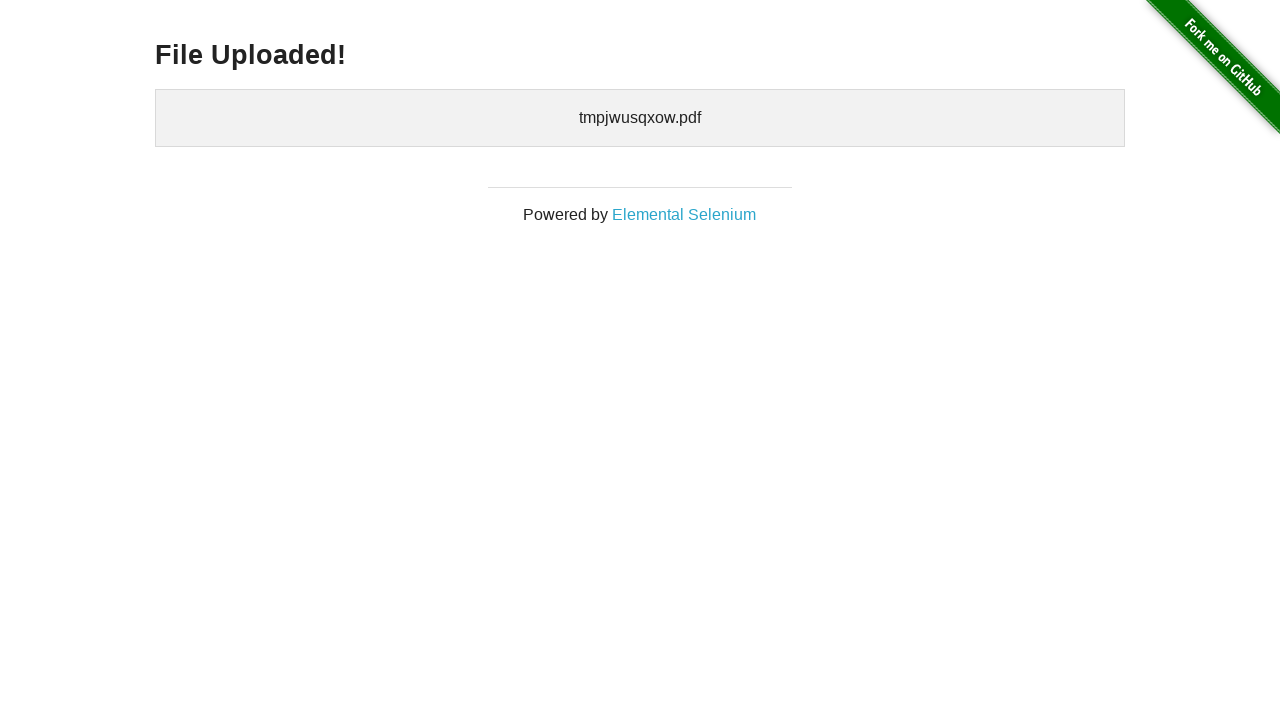

File upload success message appeared
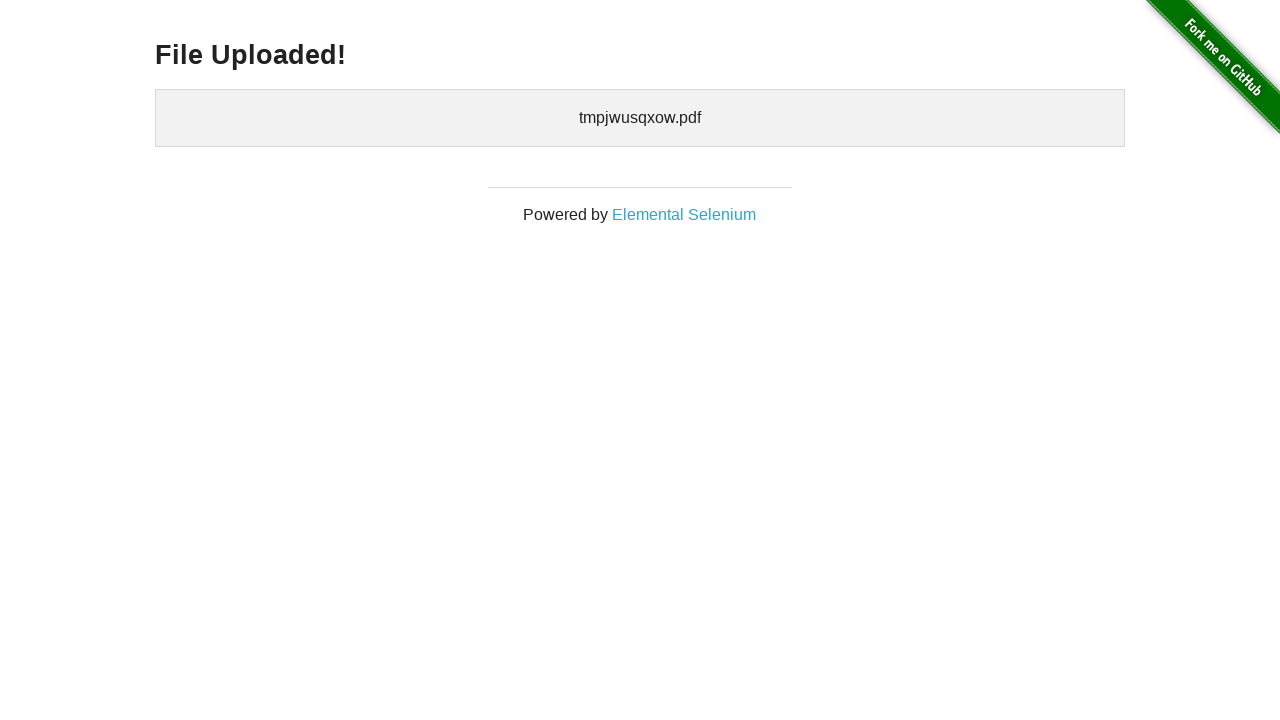

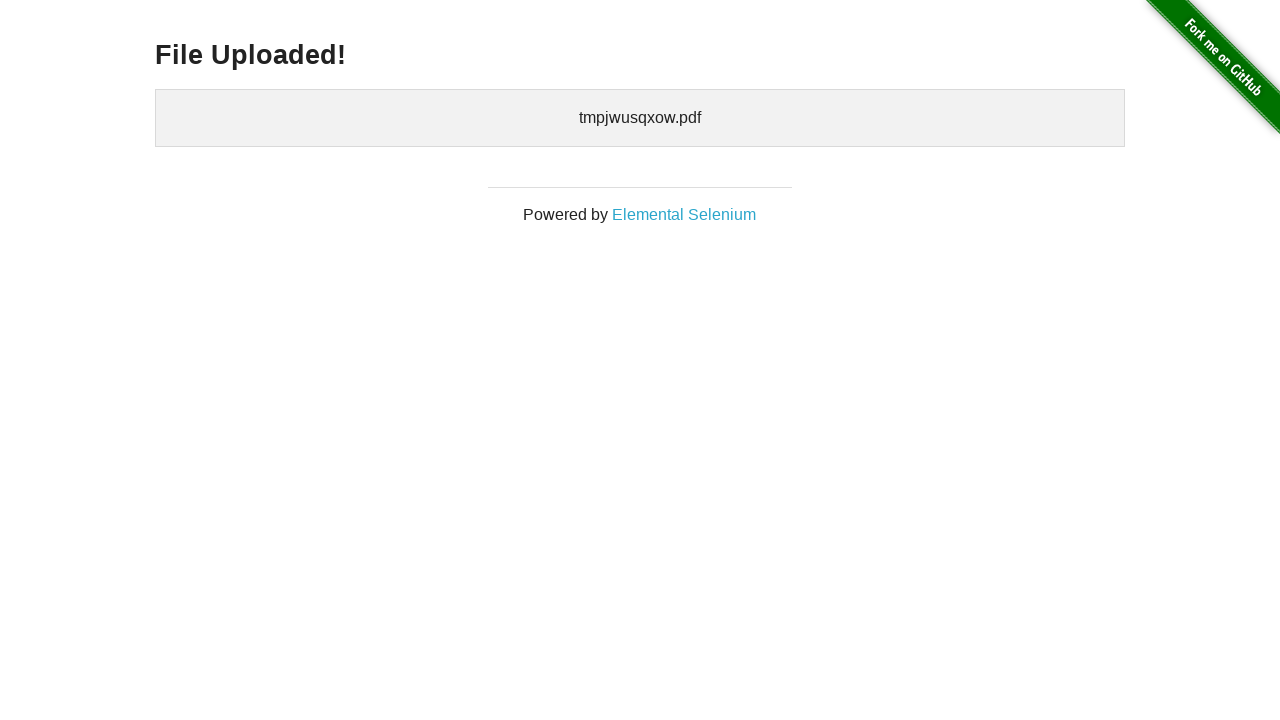